Navigates to WebdriverIO homepage and verifies that an API link exists on the page

Starting URL: https://webdriver.io/

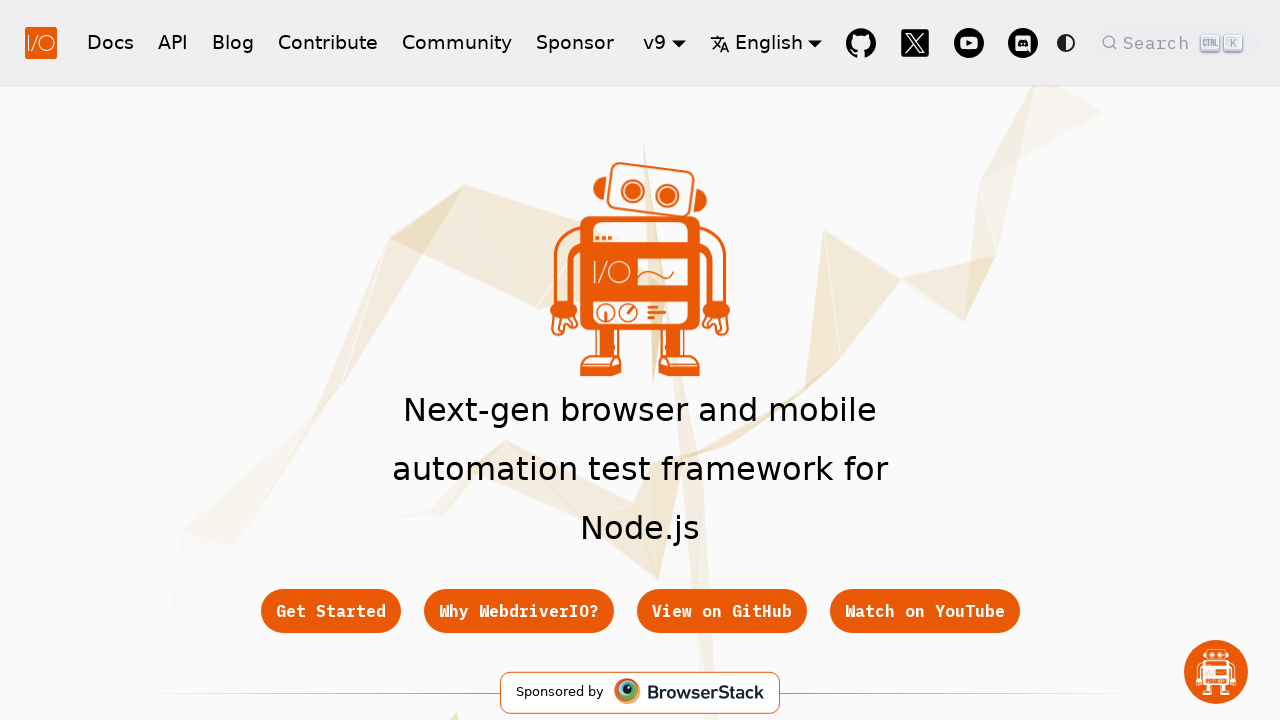

Navigated to WebdriverIO homepage
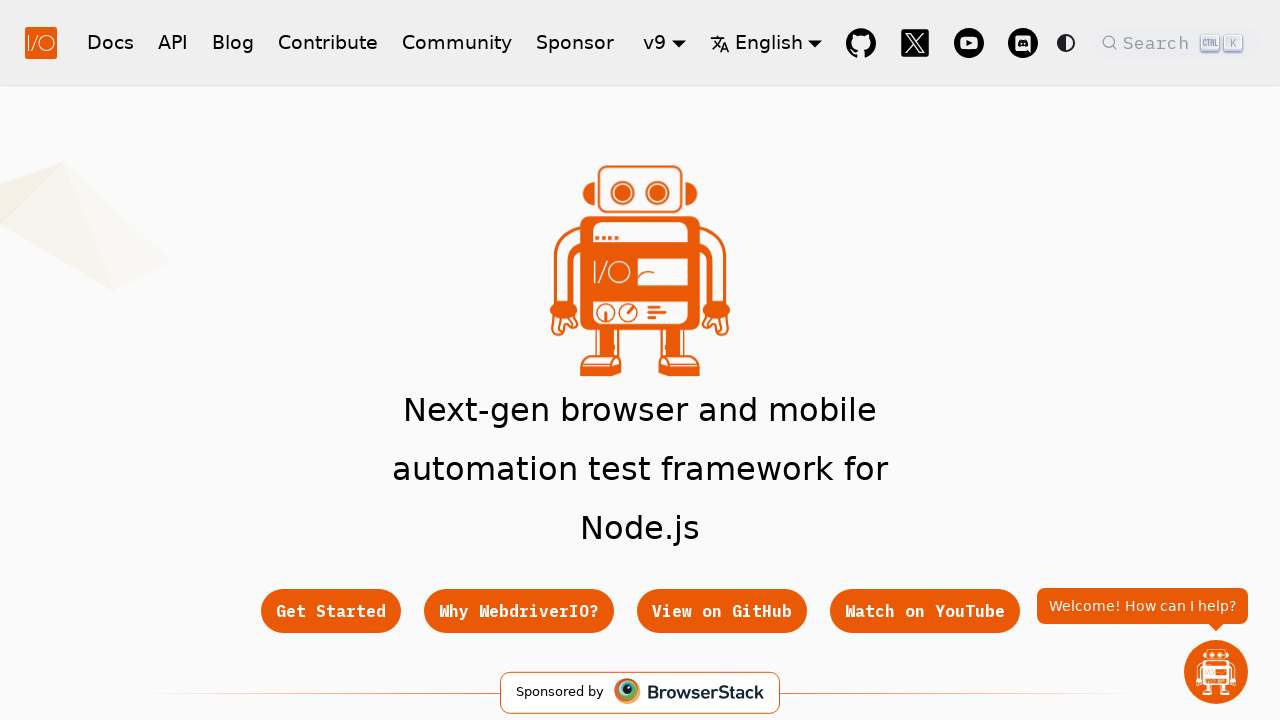

Page loaded and DOM content initialized
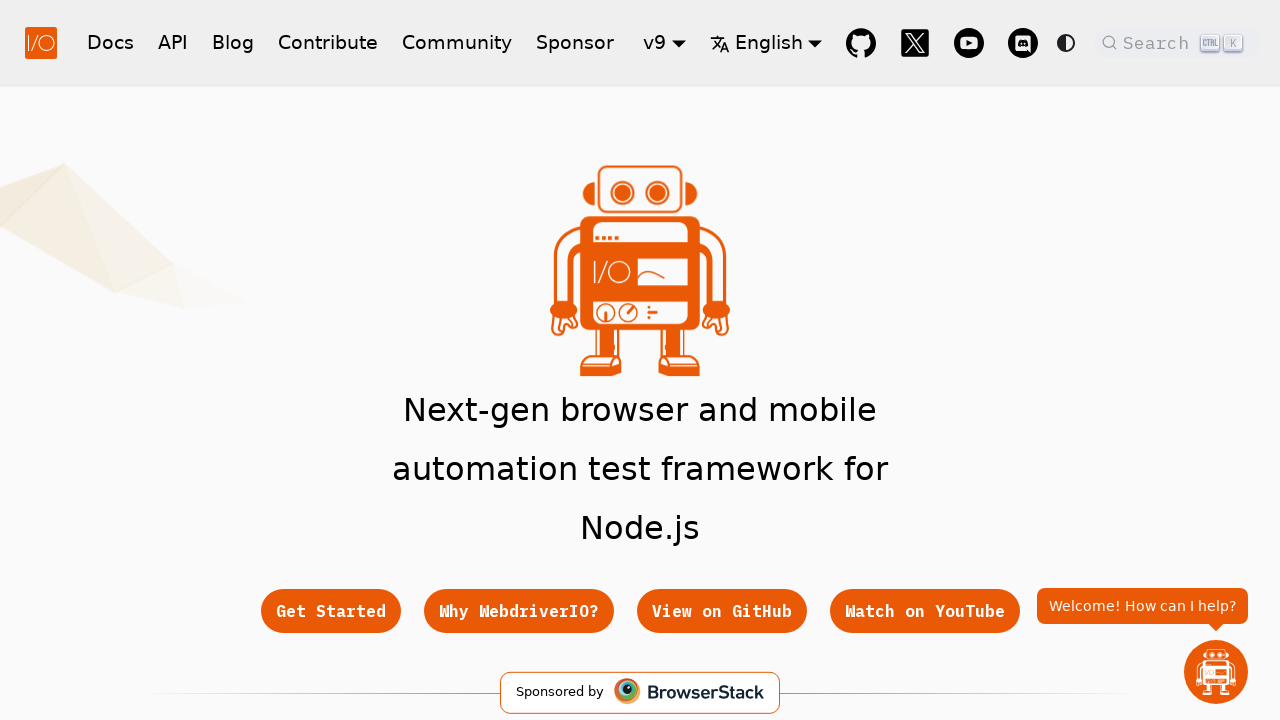

Located API link on the page
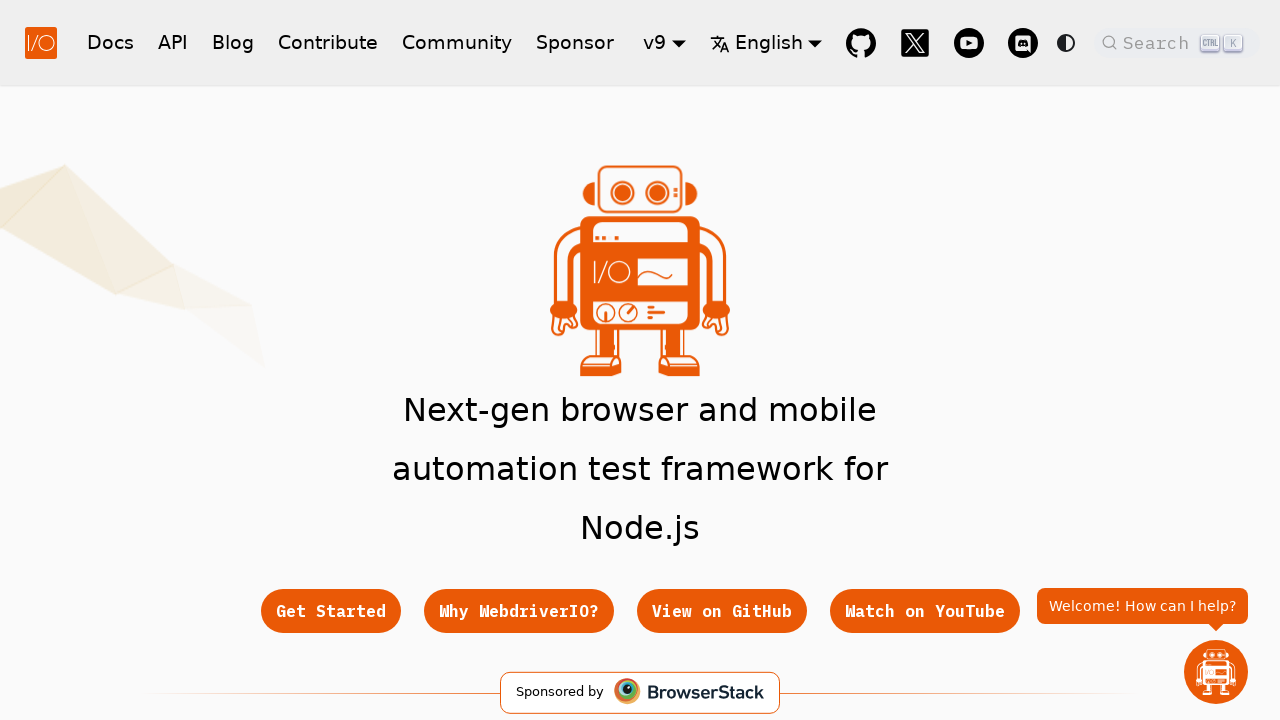

Verified that API link exists on the page
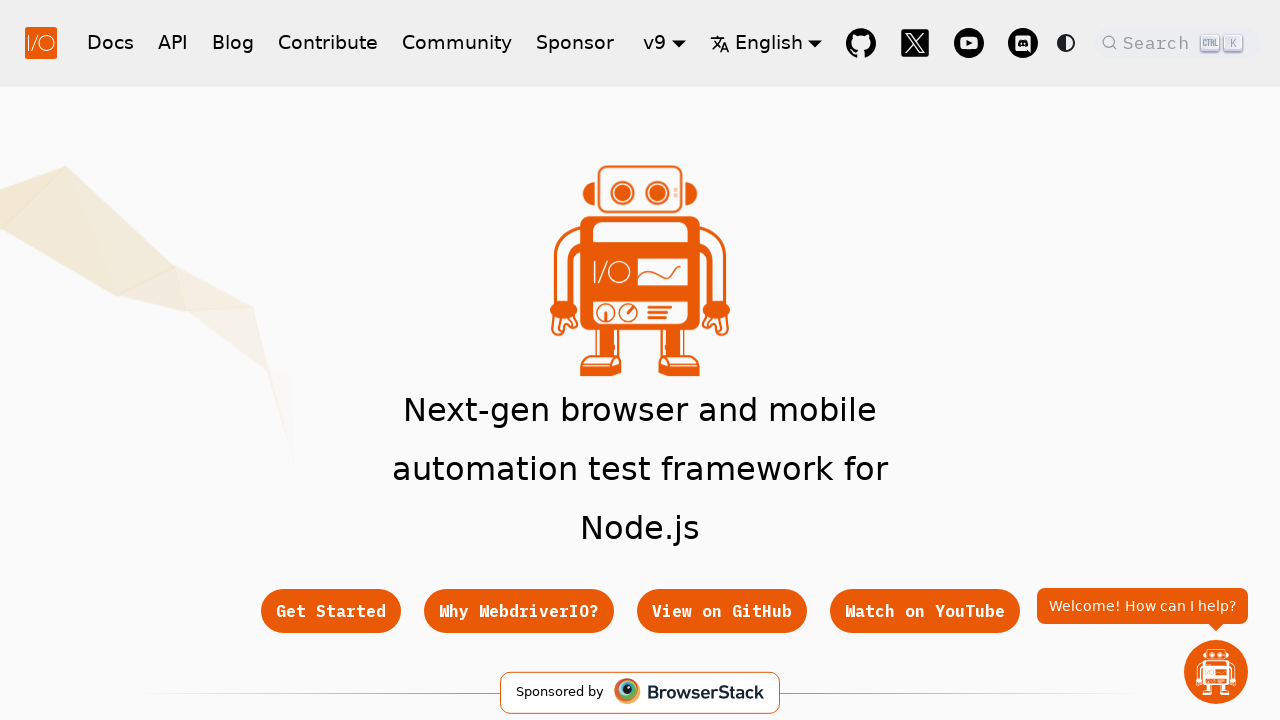

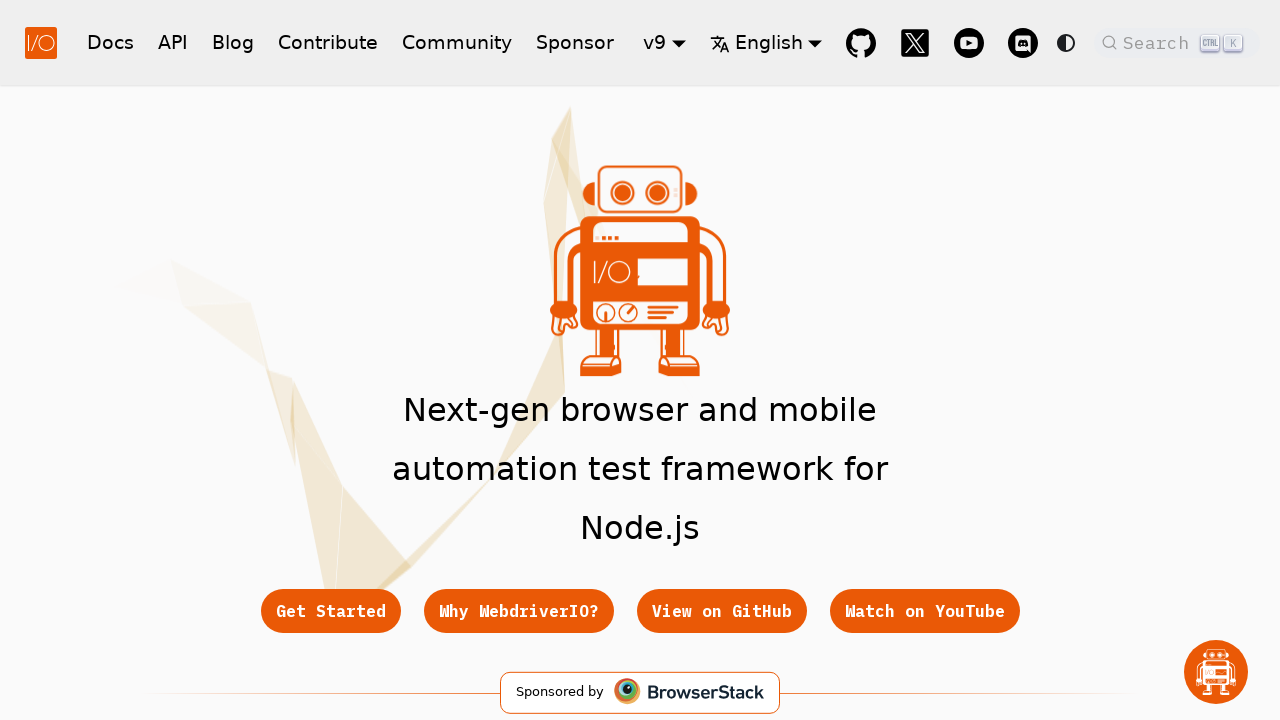